Tests page text verification and alert handling by reading a span element's text, clicking a button to trigger an alert, accepting the alert, and verifying alert text.

Starting URL: http://only-testing-blog.blogspot.in/2014/01/textbox.html

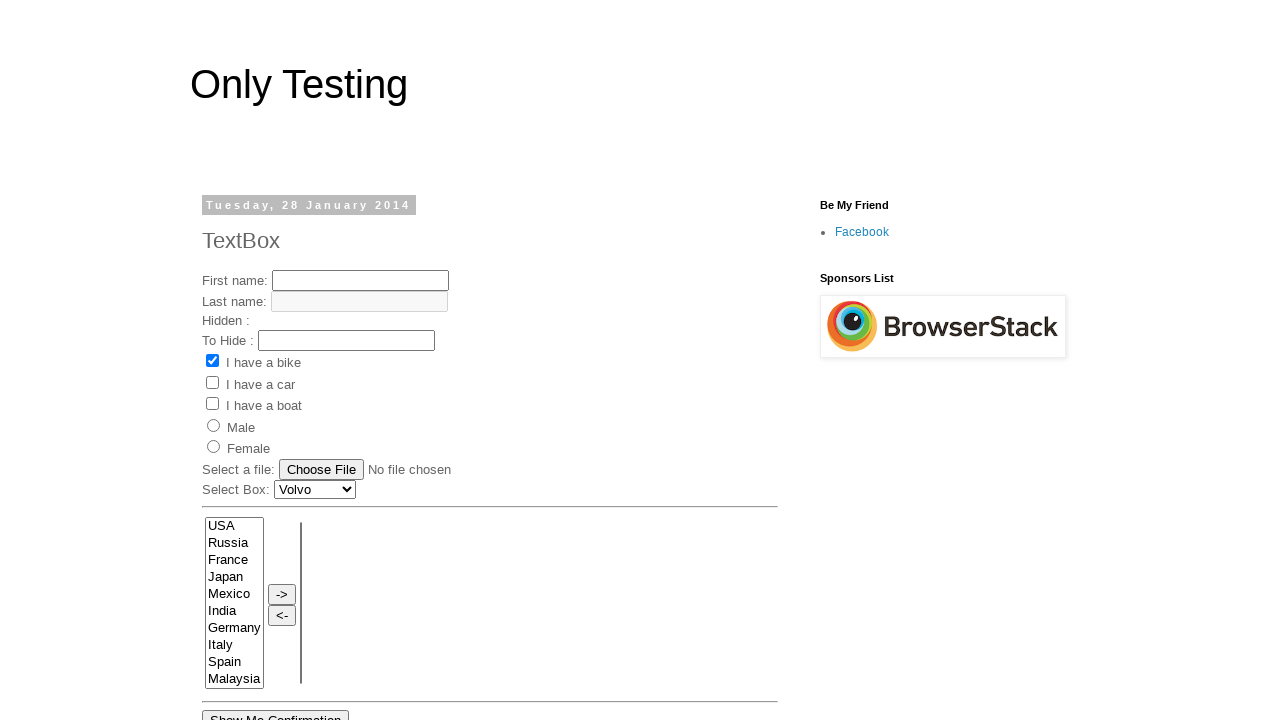

Retrieved text content from span element within h2
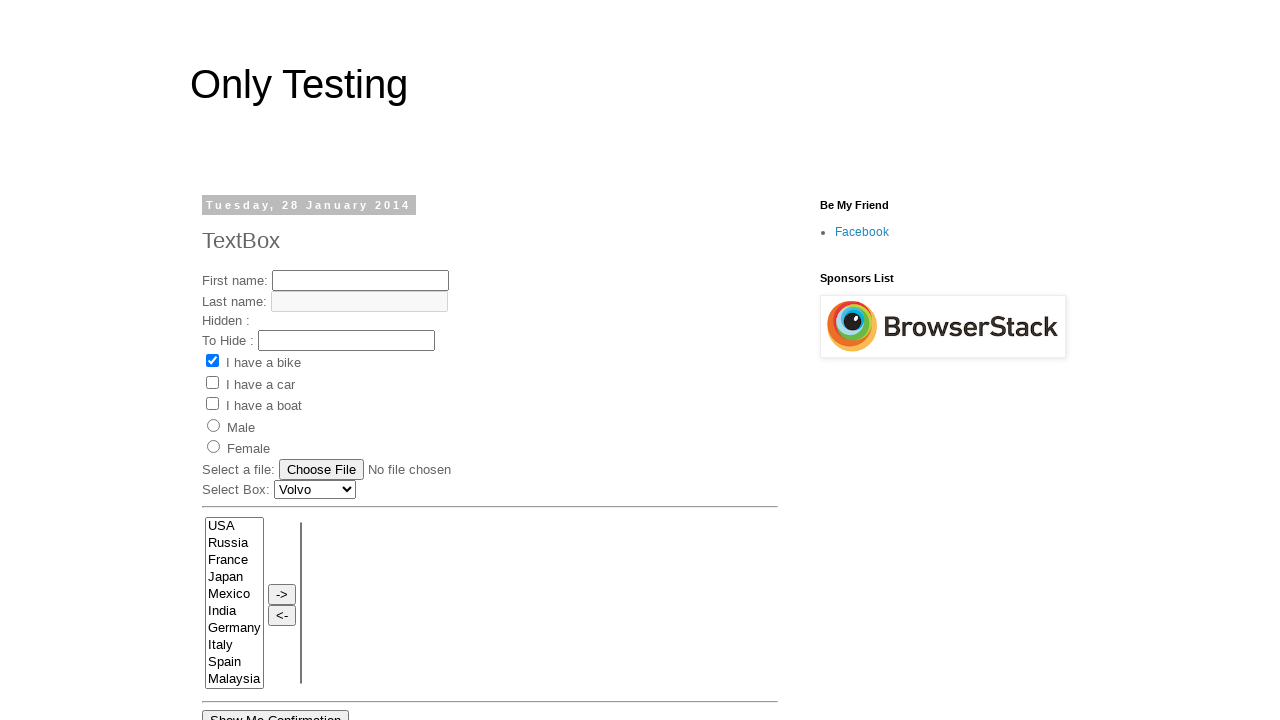

Clicked 'Show Me Alert' button to trigger alert dialog at (252, 360) on xpath=//input[@value='Show Me Alert']
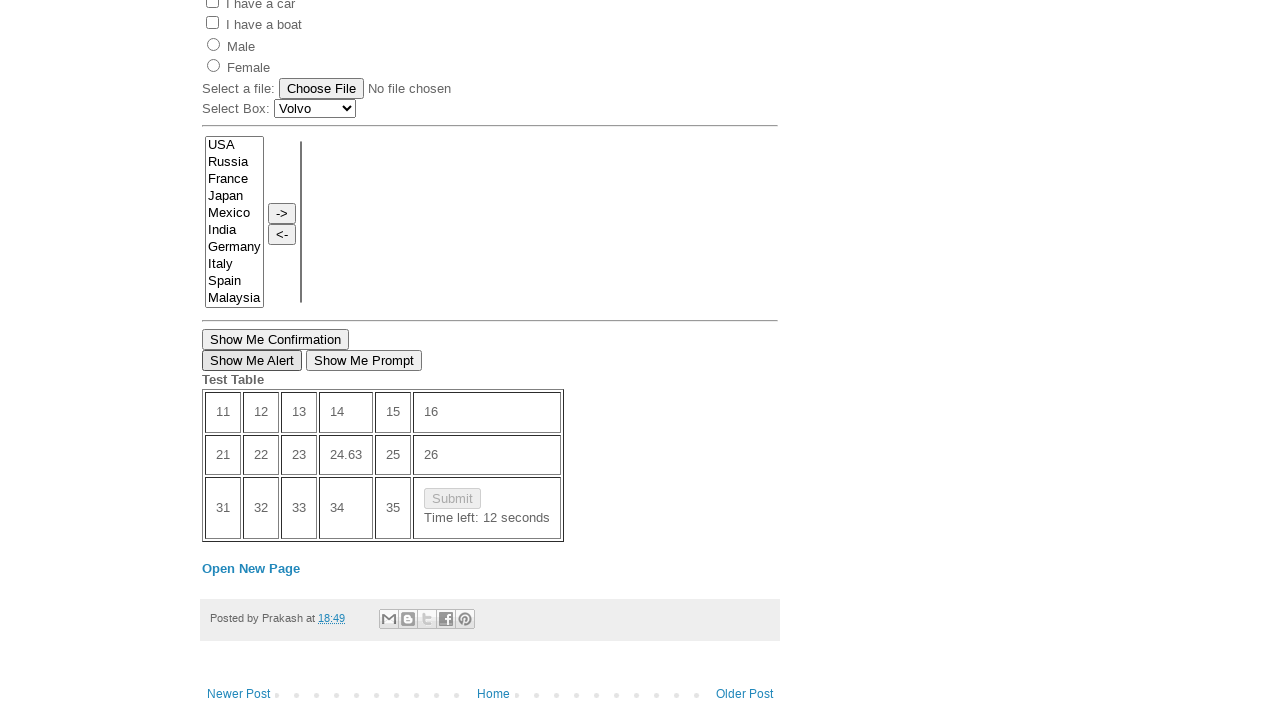

Set up dialog handler to accept alert
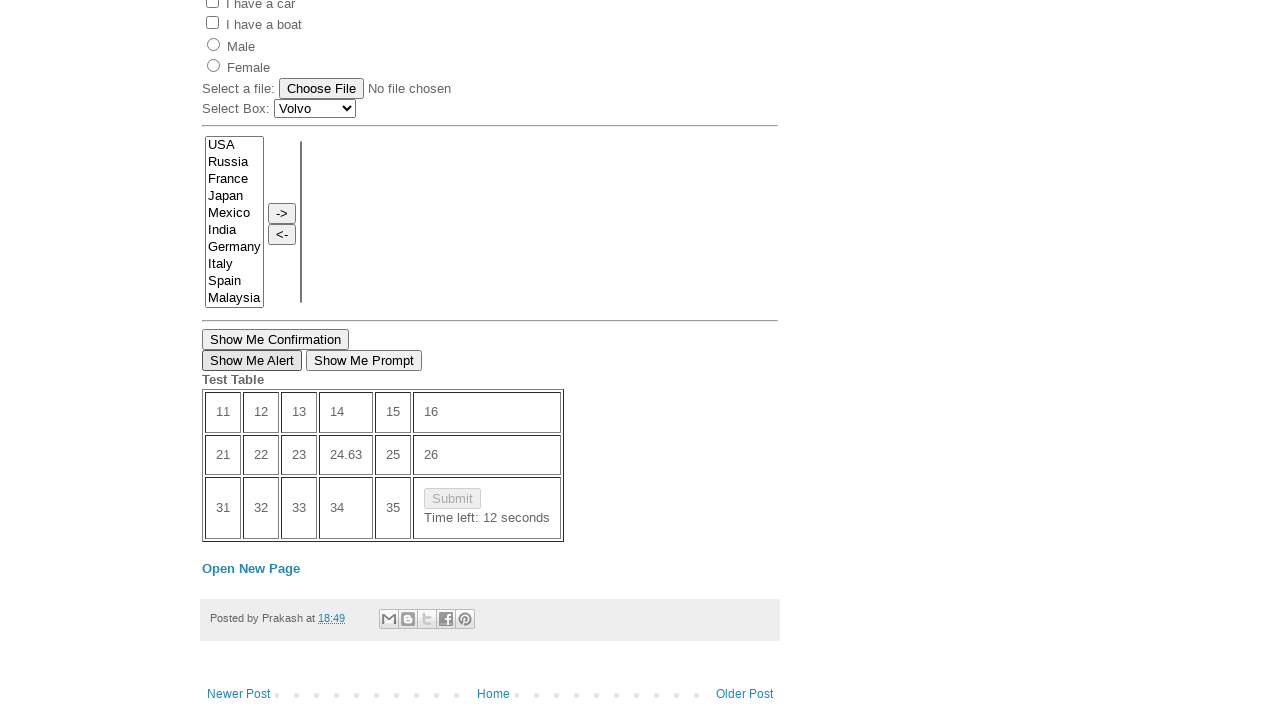

Re-clicked 'Show Me Alert' button to trigger dialog handler at (252, 360) on xpath=//input[@value='Show Me Alert']
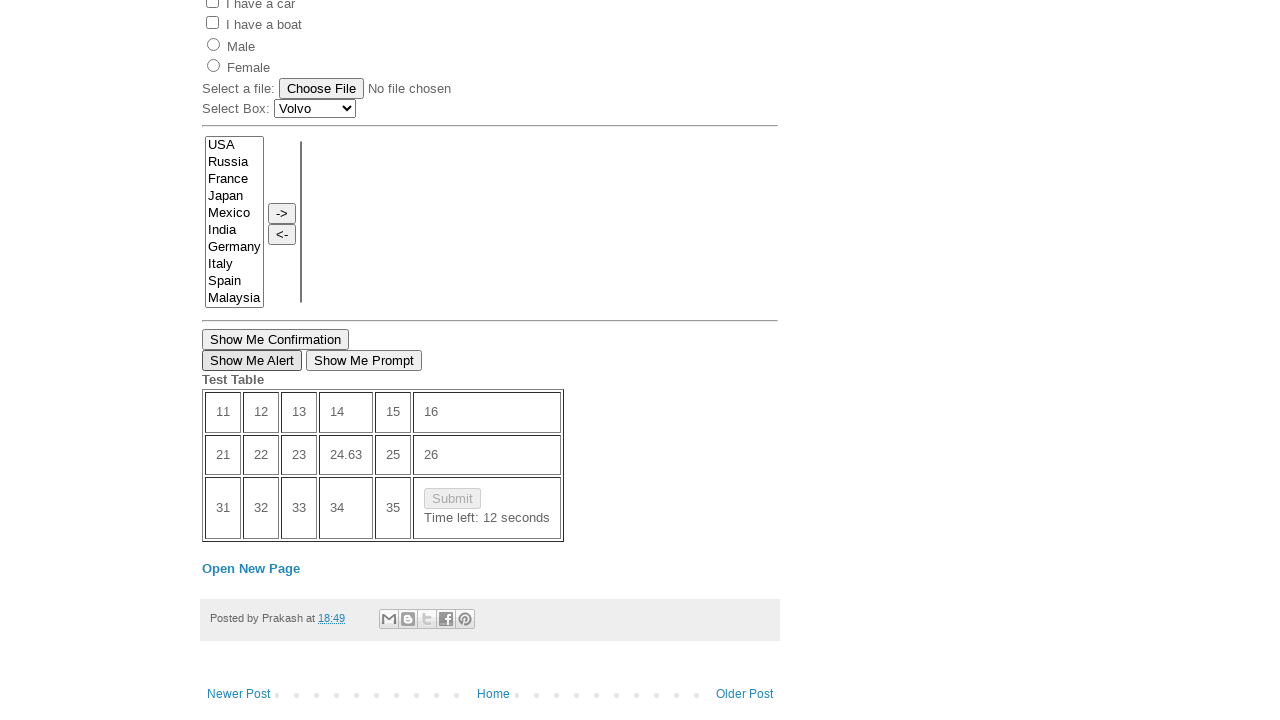

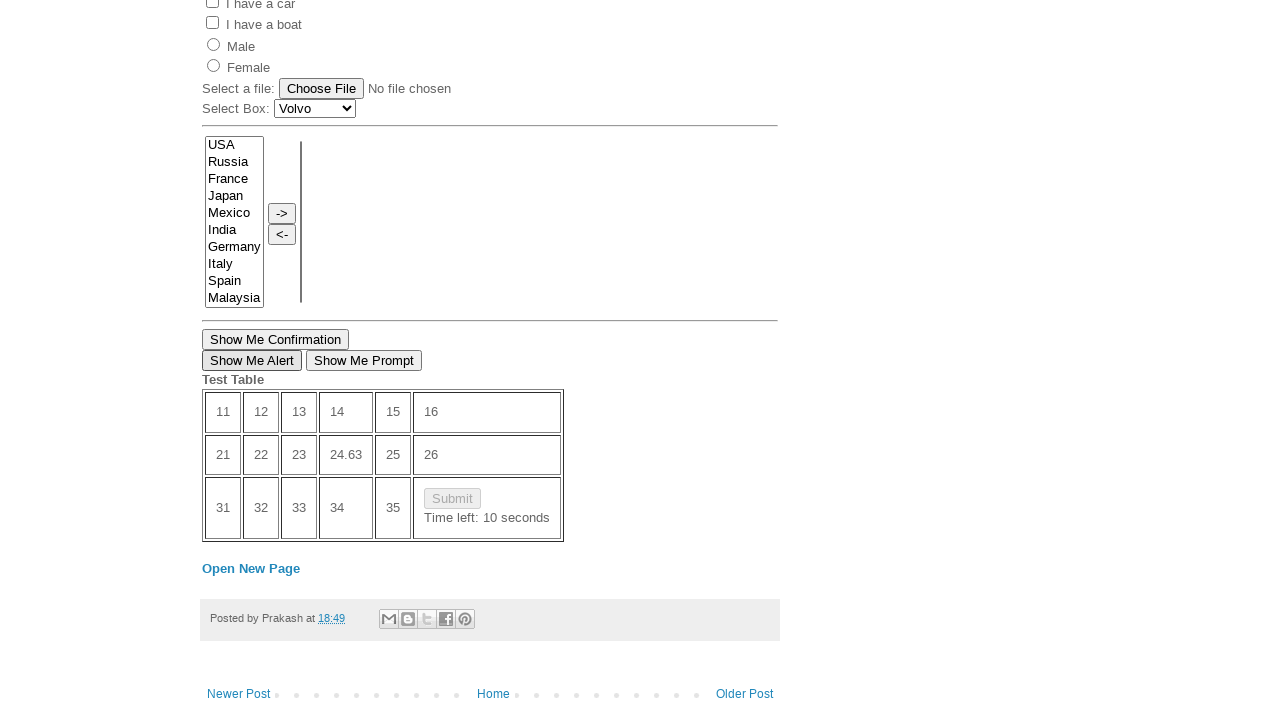